Tests interaction with a disabled textbox that becomes enabled after clicking a button, demonstrating explicit wait functionality by filling a name field, clicking a button, waiting for a password field to become clickable, and filling it

Starting URL: http://seleniumpractise.blogspot.com/2016/09/how-to-work-with-disable-textbox-or.html

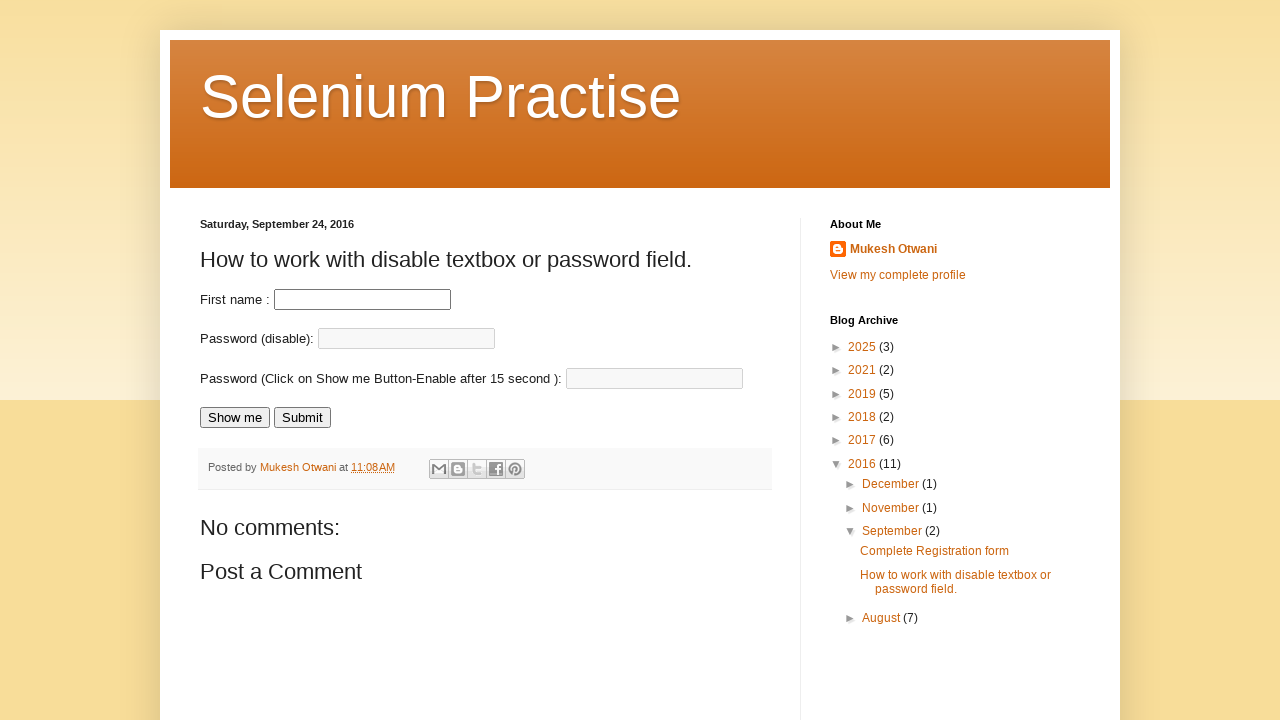

Filled first name field with 'Sapient' on input[name='fname']
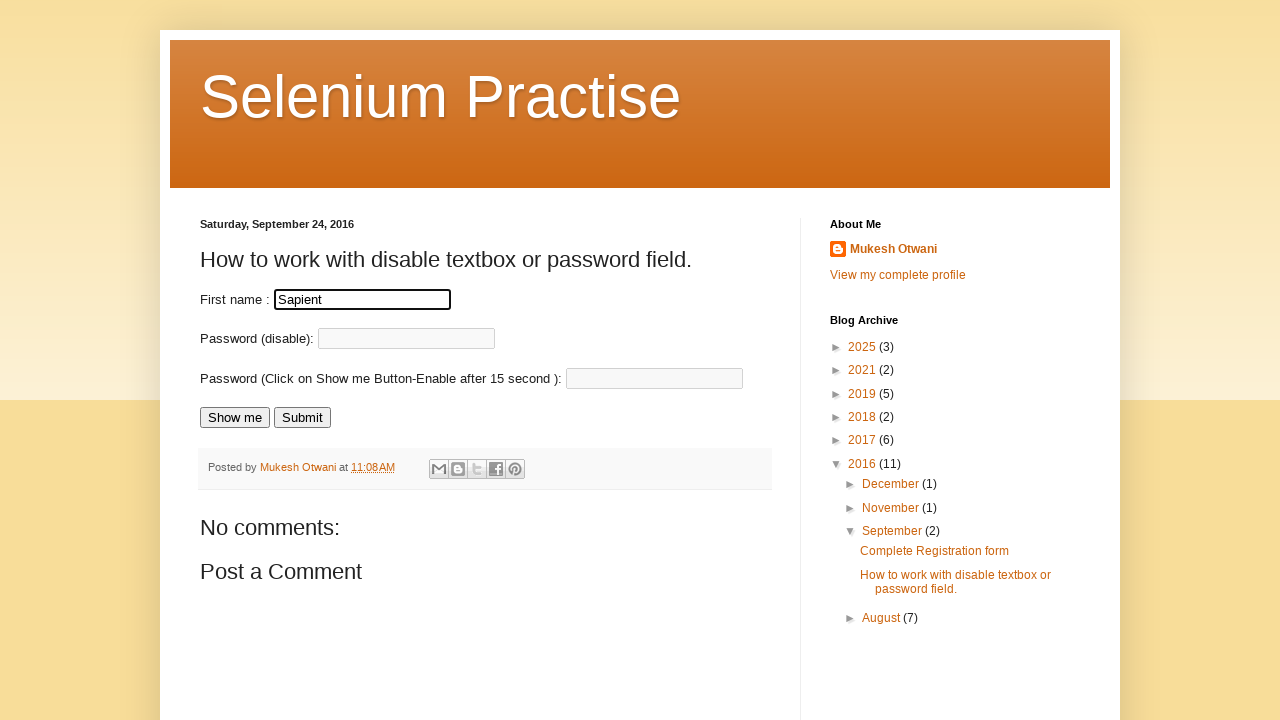

Clicked 'Show me' button to enable password field at (235, 418) on input[value='Show me']
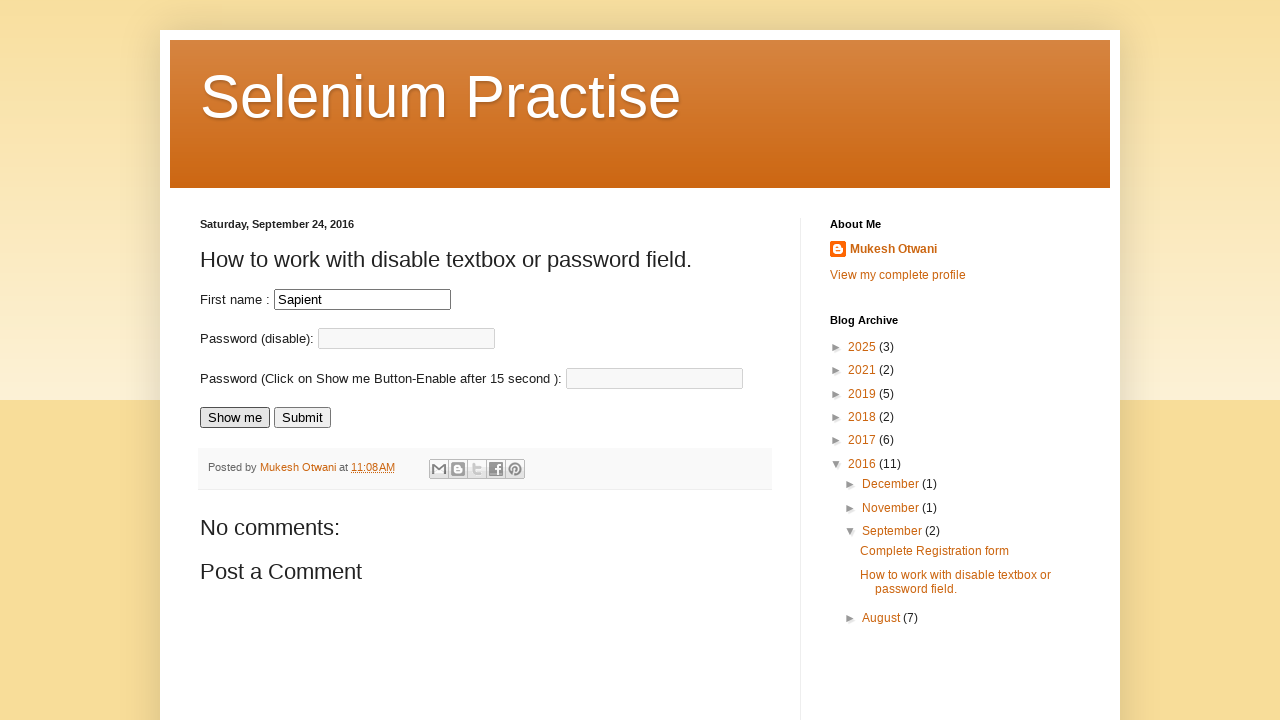

Password field became enabled after waiting
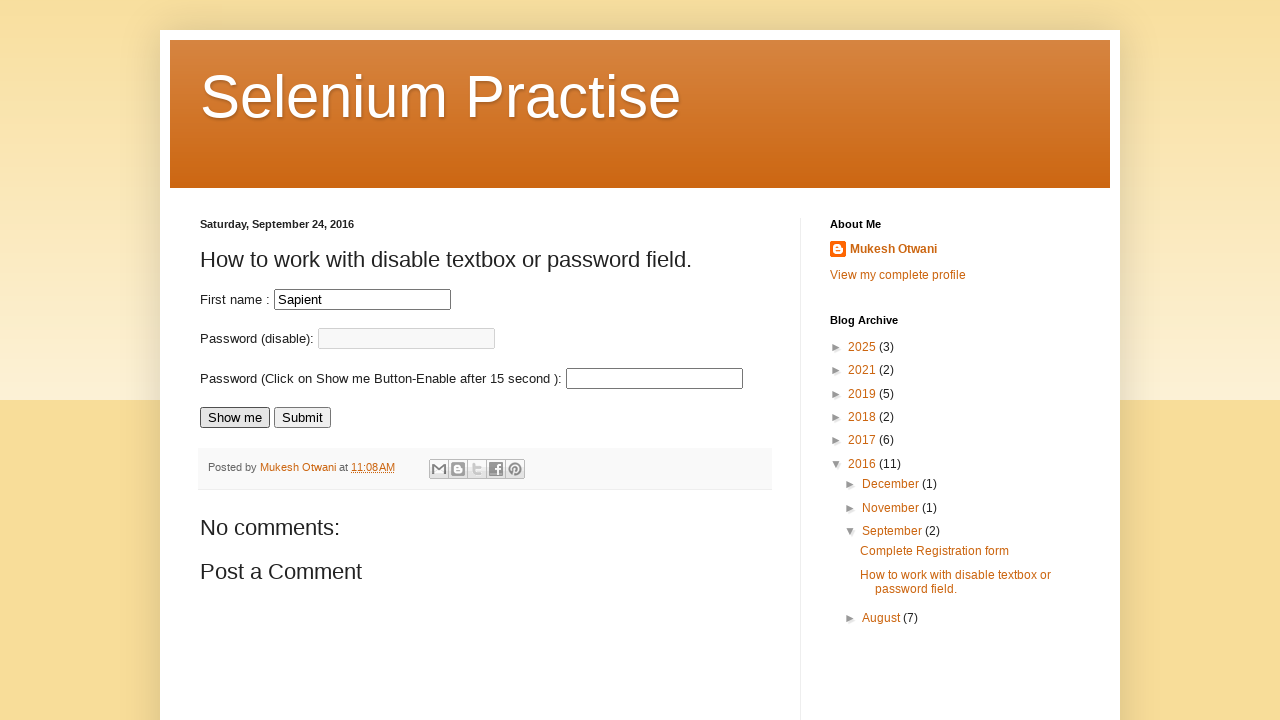

Filled password field with 'Akash' on input#passnew
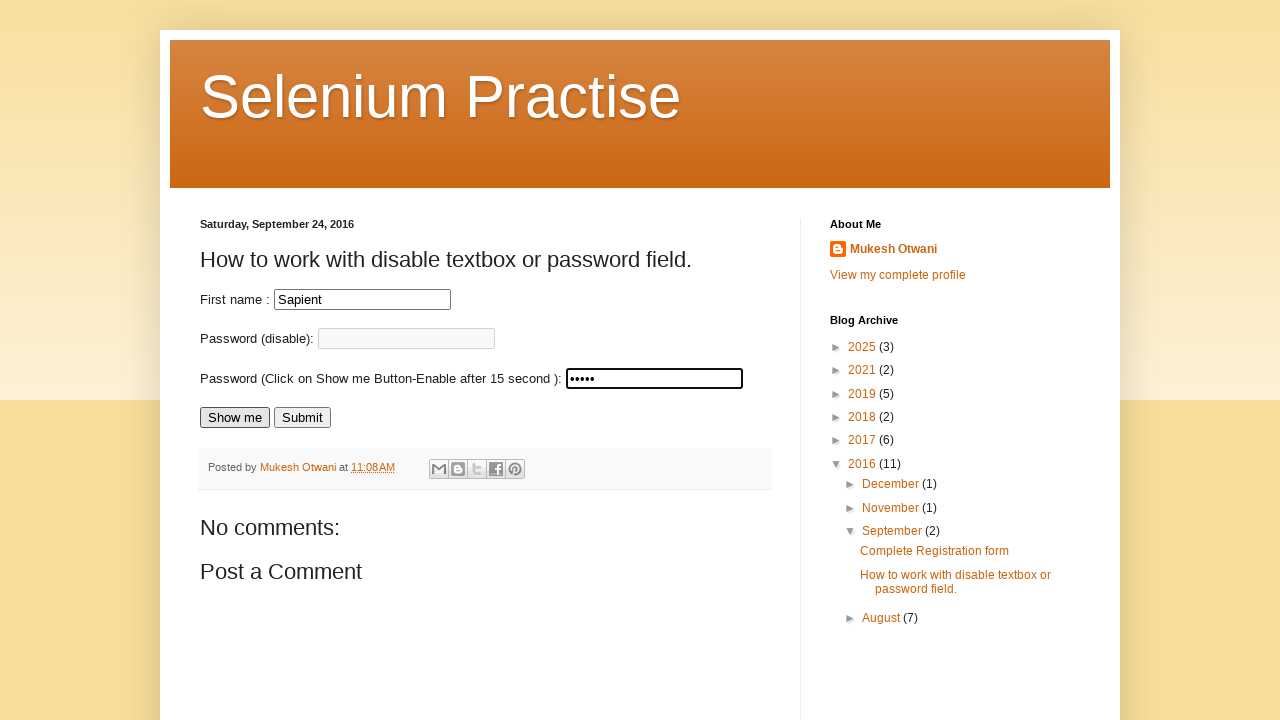

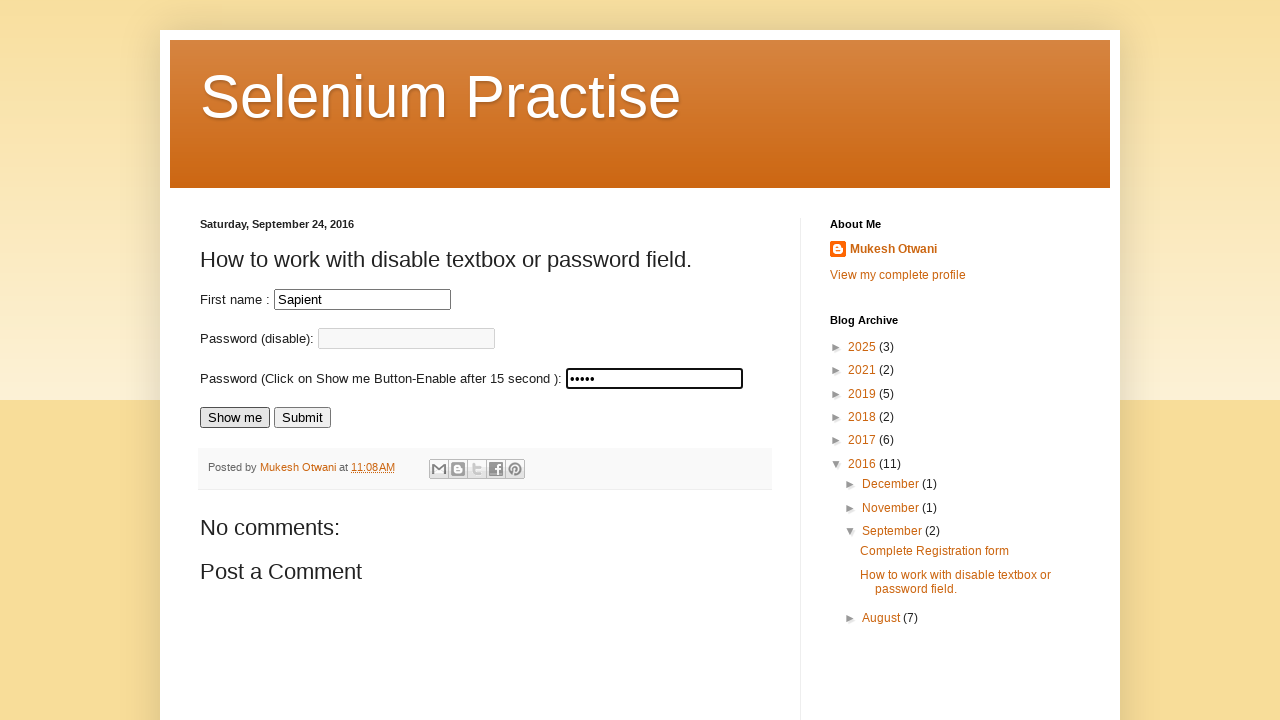